Tests JavaScript alert handling by clicking a button that triggers an alert prompt, then entering text into the alert and interacting with it.

Starting URL: https://echoecho.com/javascript4.htm

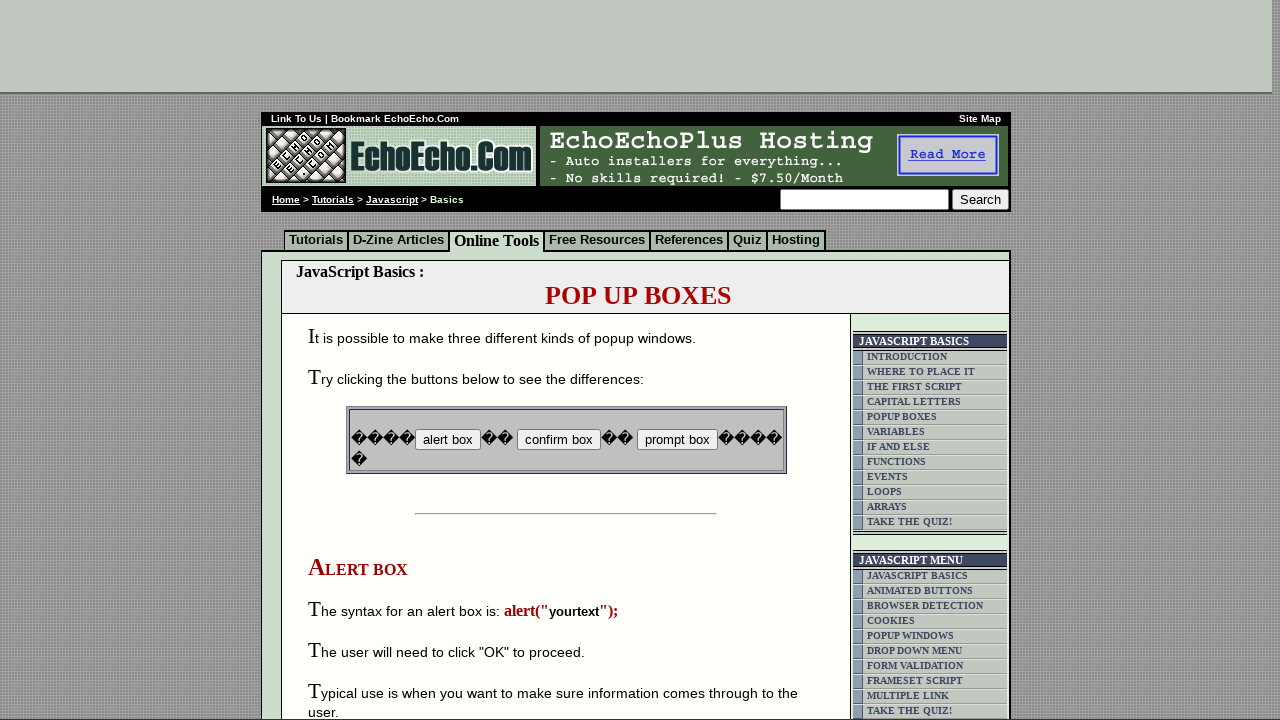

Set up dialog handler to accept prompt with text 'ABCD'
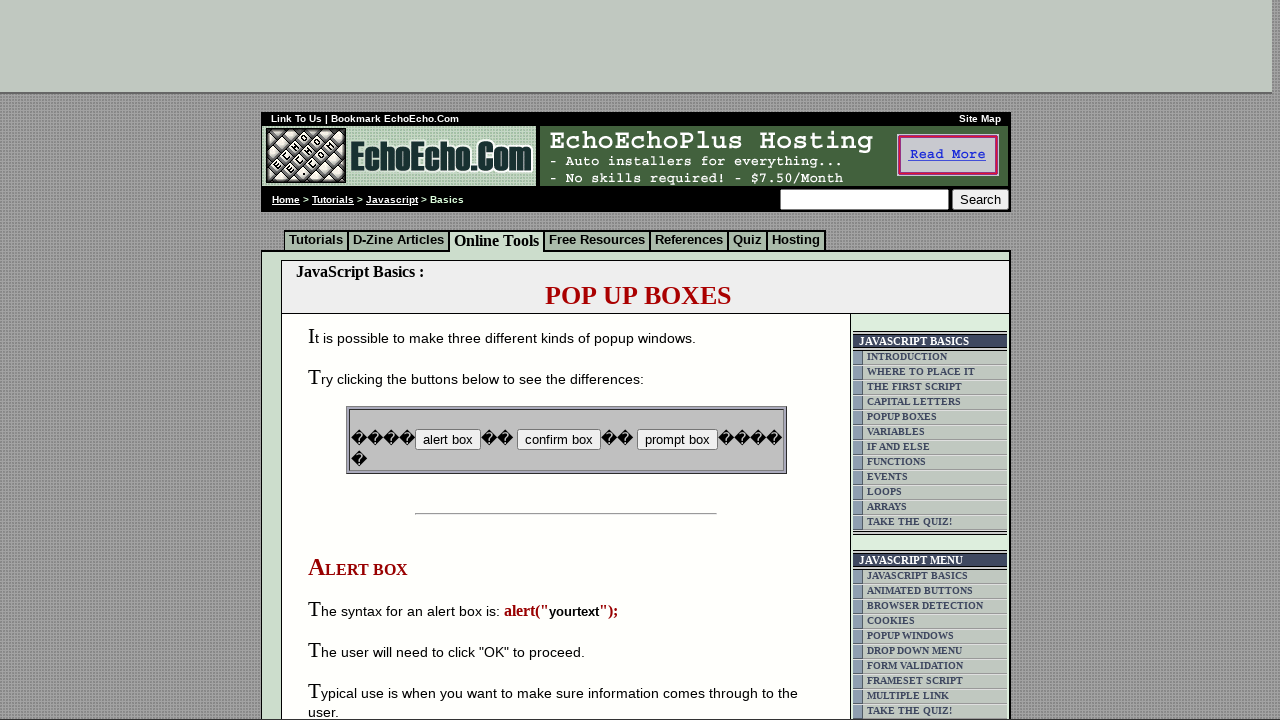

Clicked button to trigger JavaScript alert prompt at (558, 440) on input[name='B2']
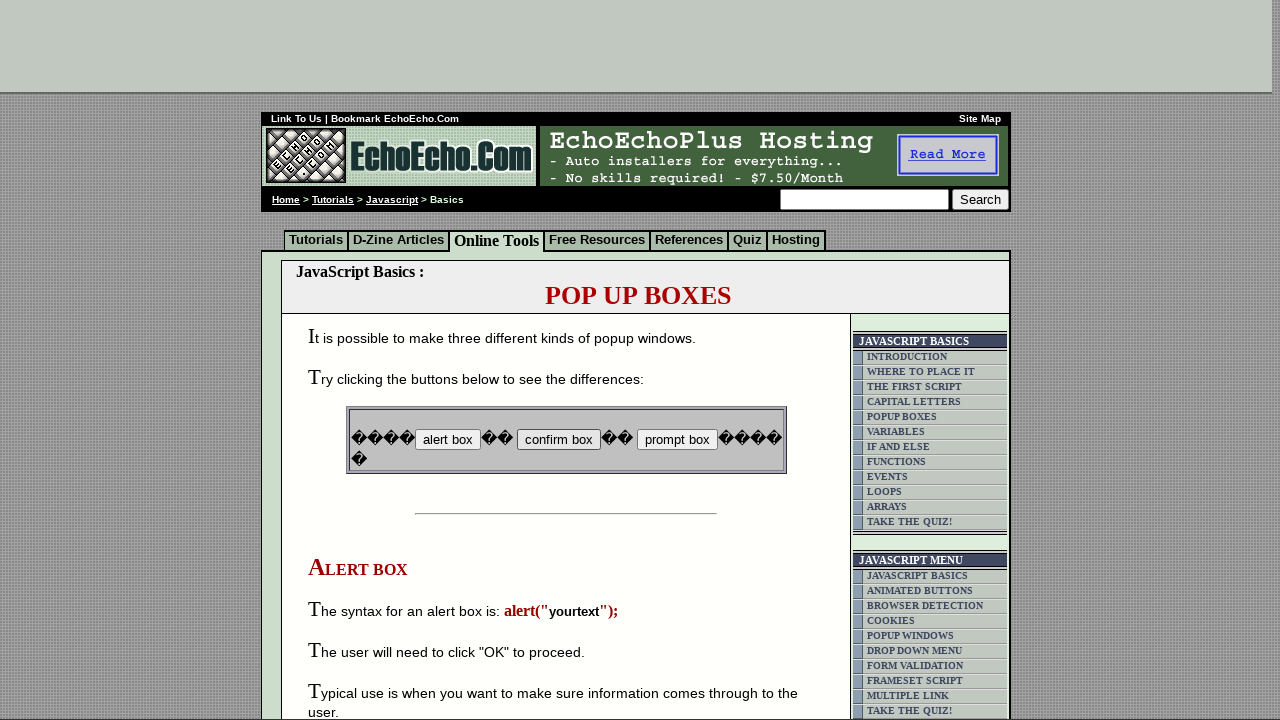

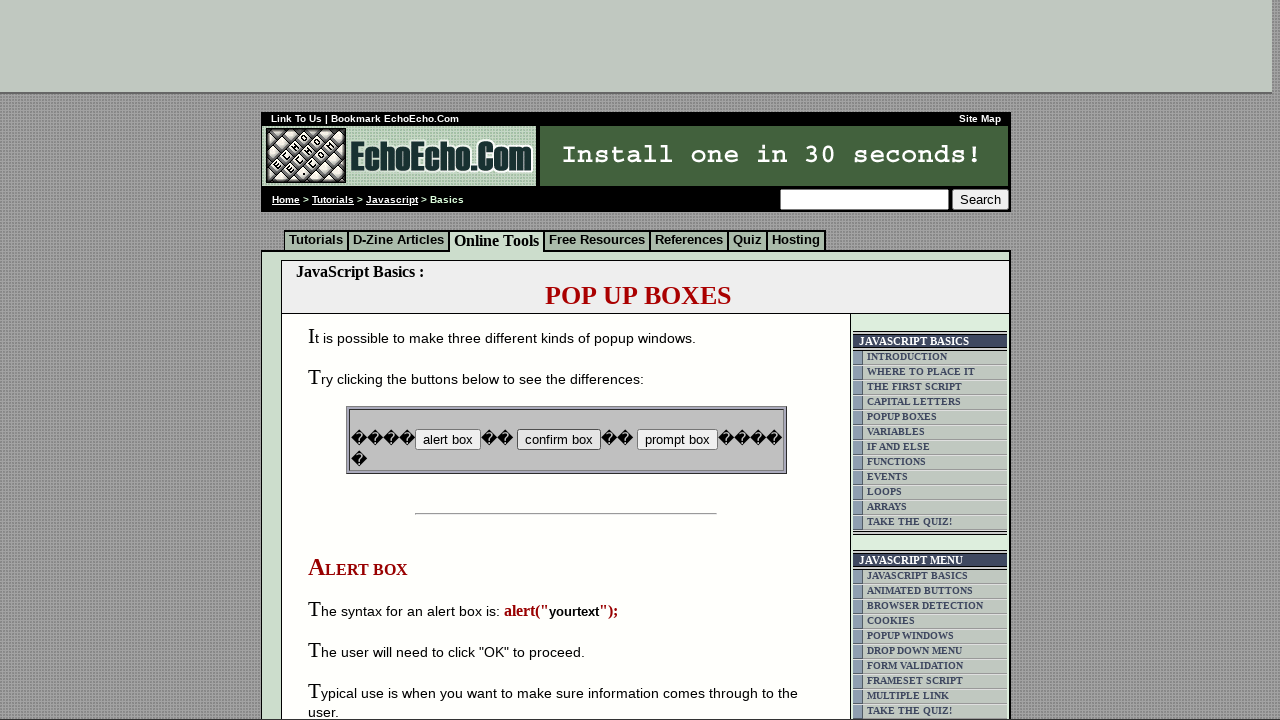